Tests that a todo item is removed when edited to an empty string.

Starting URL: https://demo.playwright.dev/todomvc

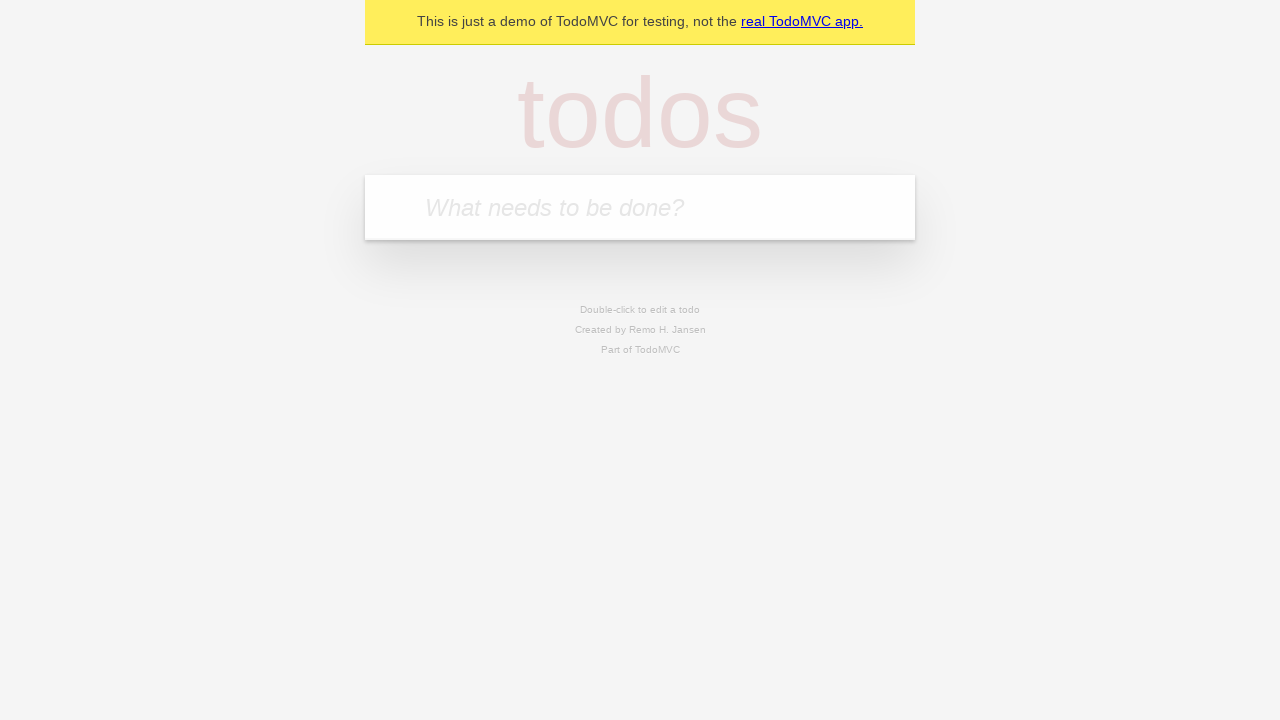

Filled todo input with 'buy some cheese' on internal:attr=[placeholder="What needs to be done?"i]
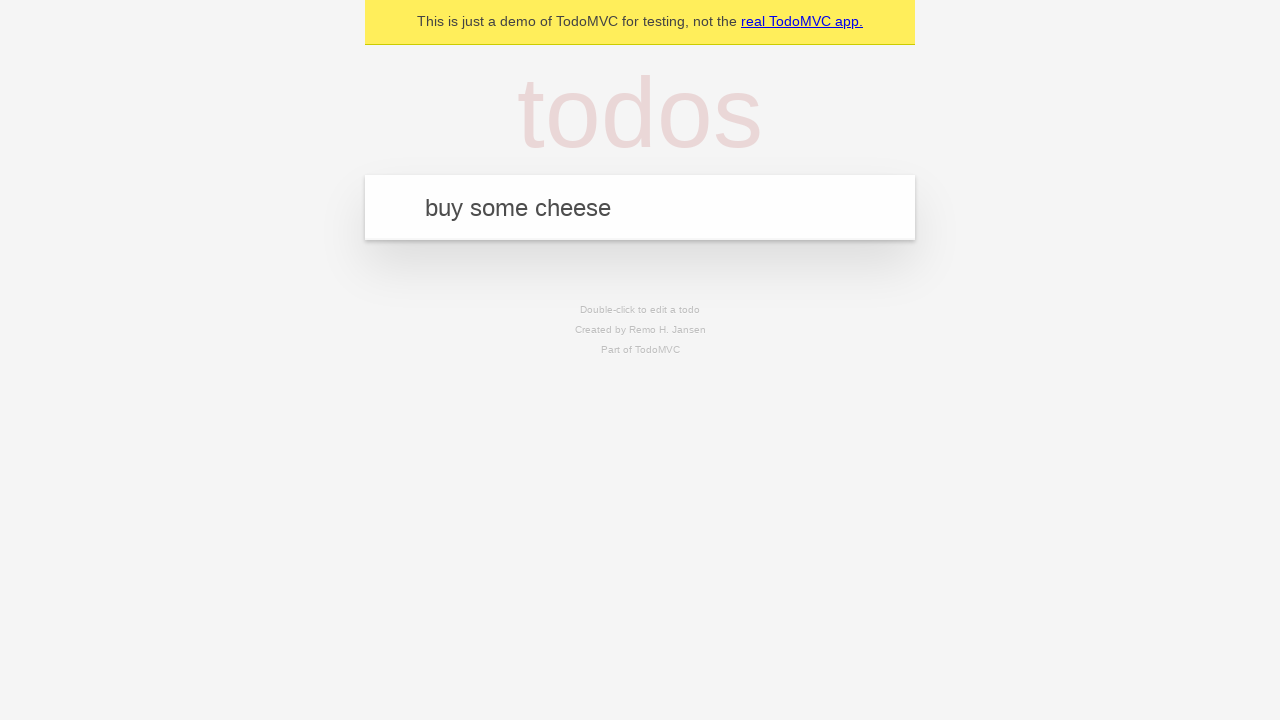

Pressed Enter to add first todo item on internal:attr=[placeholder="What needs to be done?"i]
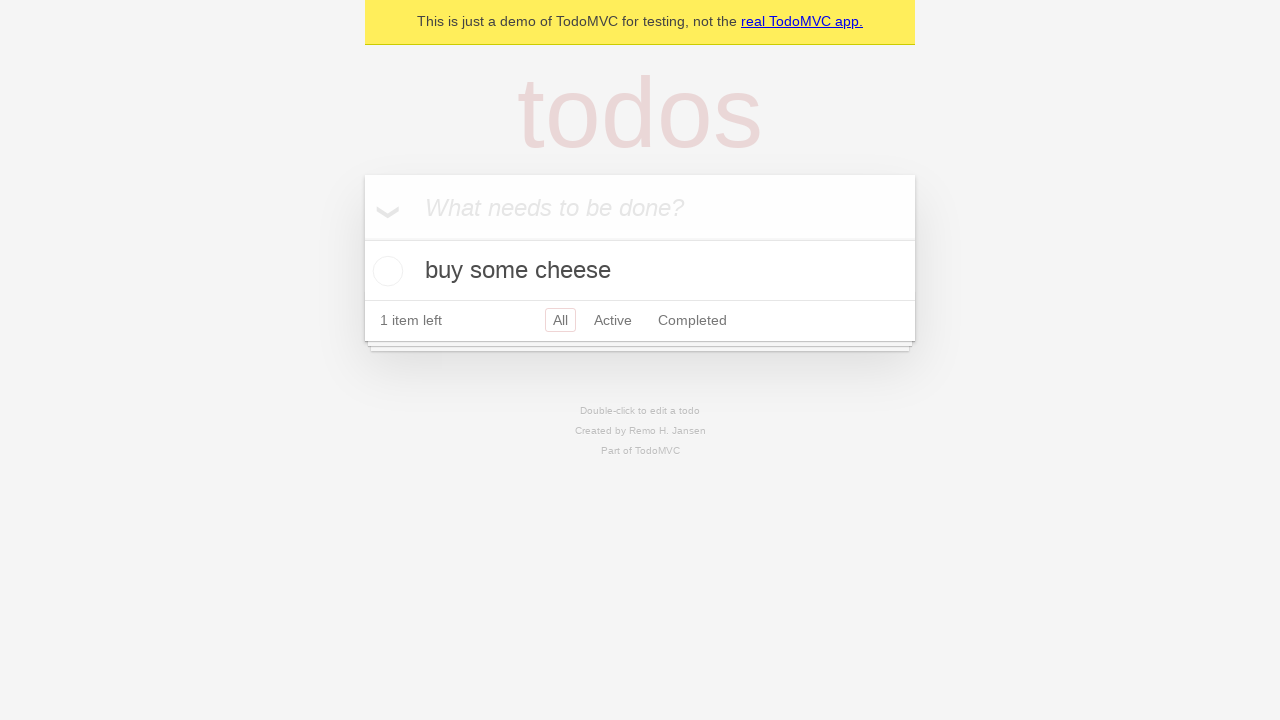

Filled todo input with 'feed the cat' on internal:attr=[placeholder="What needs to be done?"i]
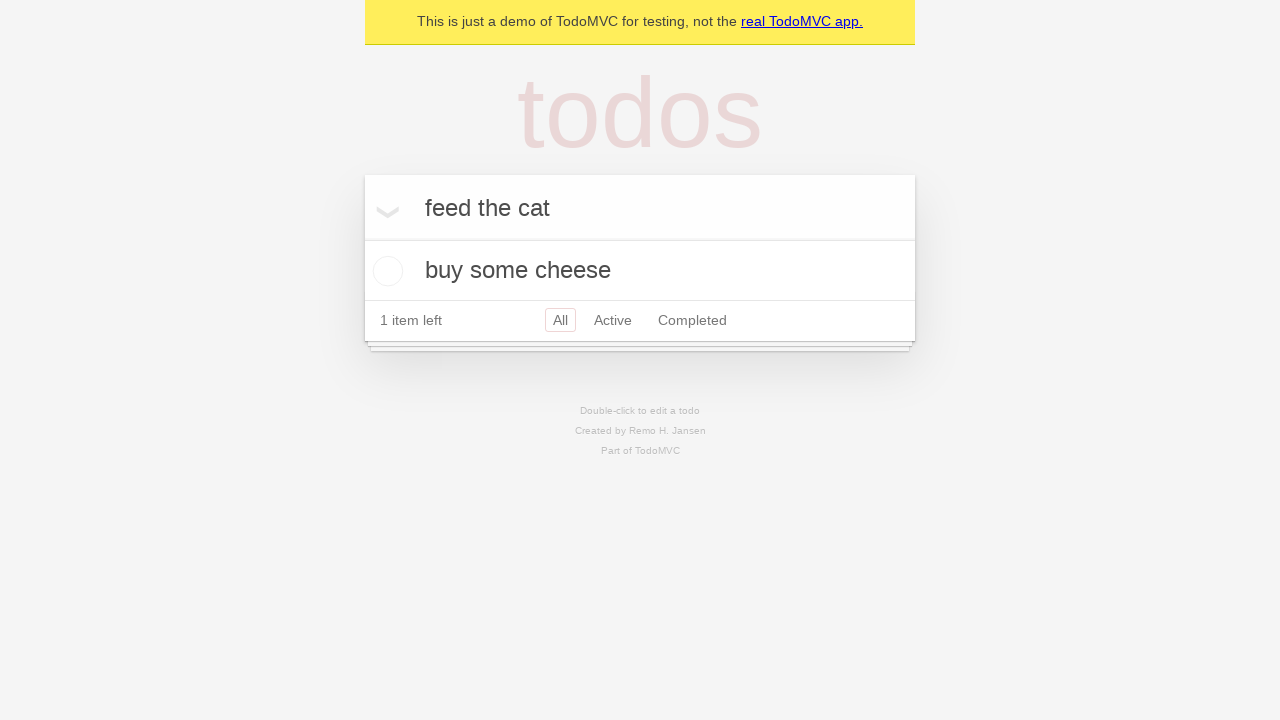

Pressed Enter to add second todo item on internal:attr=[placeholder="What needs to be done?"i]
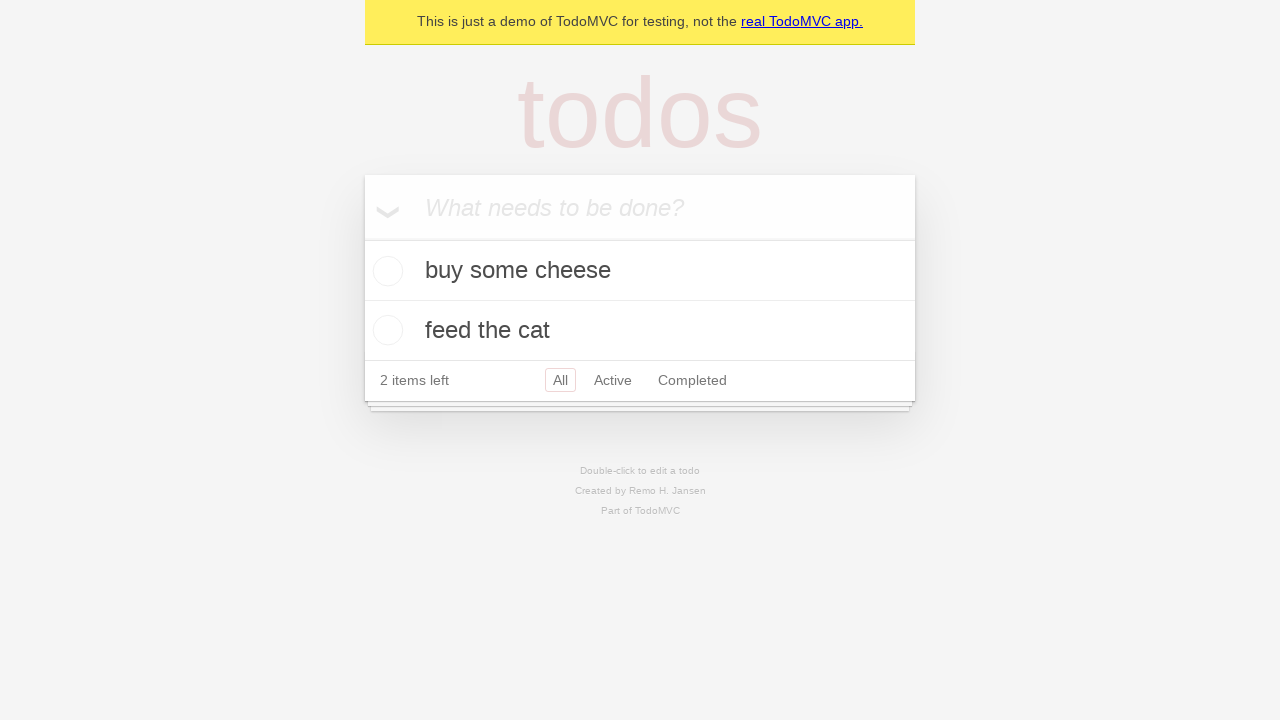

Filled todo input with 'book a doctors appointment' on internal:attr=[placeholder="What needs to be done?"i]
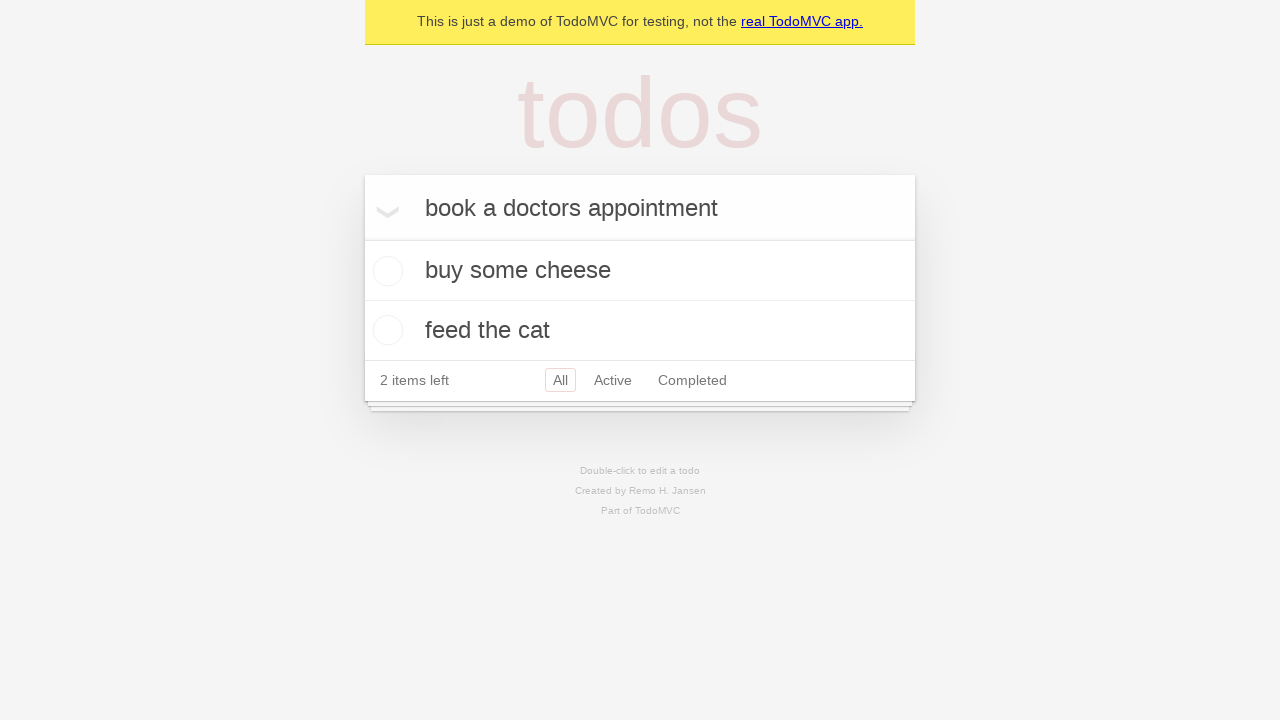

Pressed Enter to add third todo item on internal:attr=[placeholder="What needs to be done?"i]
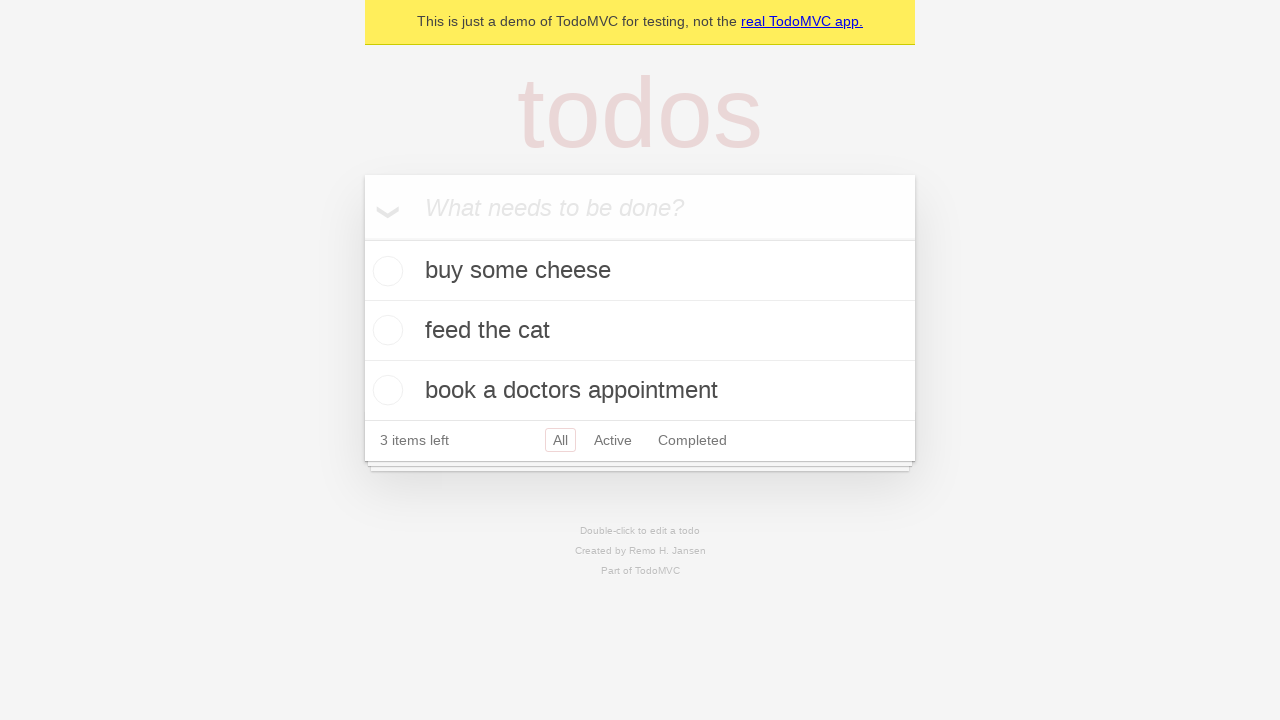

Double-clicked second todo item to enter edit mode at (640, 331) on internal:testid=[data-testid="todo-item"s] >> nth=1
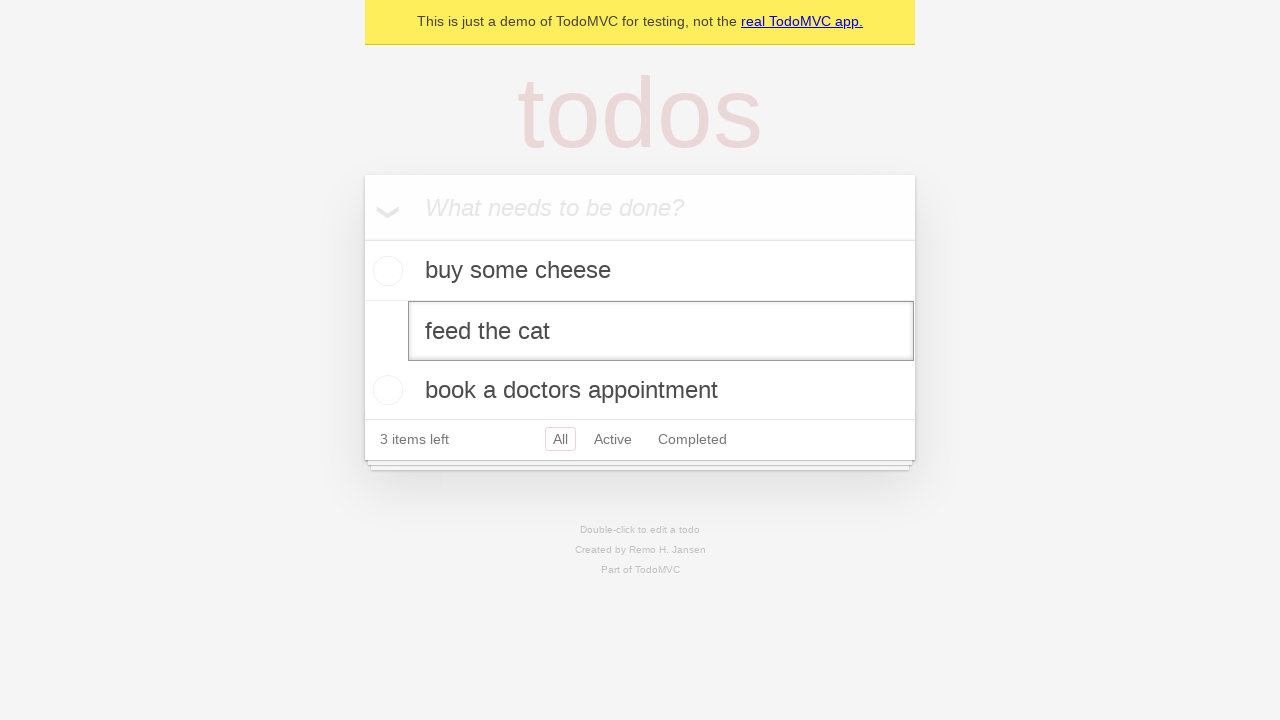

Cleared the edit textbox by filling with empty string on internal:testid=[data-testid="todo-item"s] >> nth=1 >> internal:role=textbox[nam
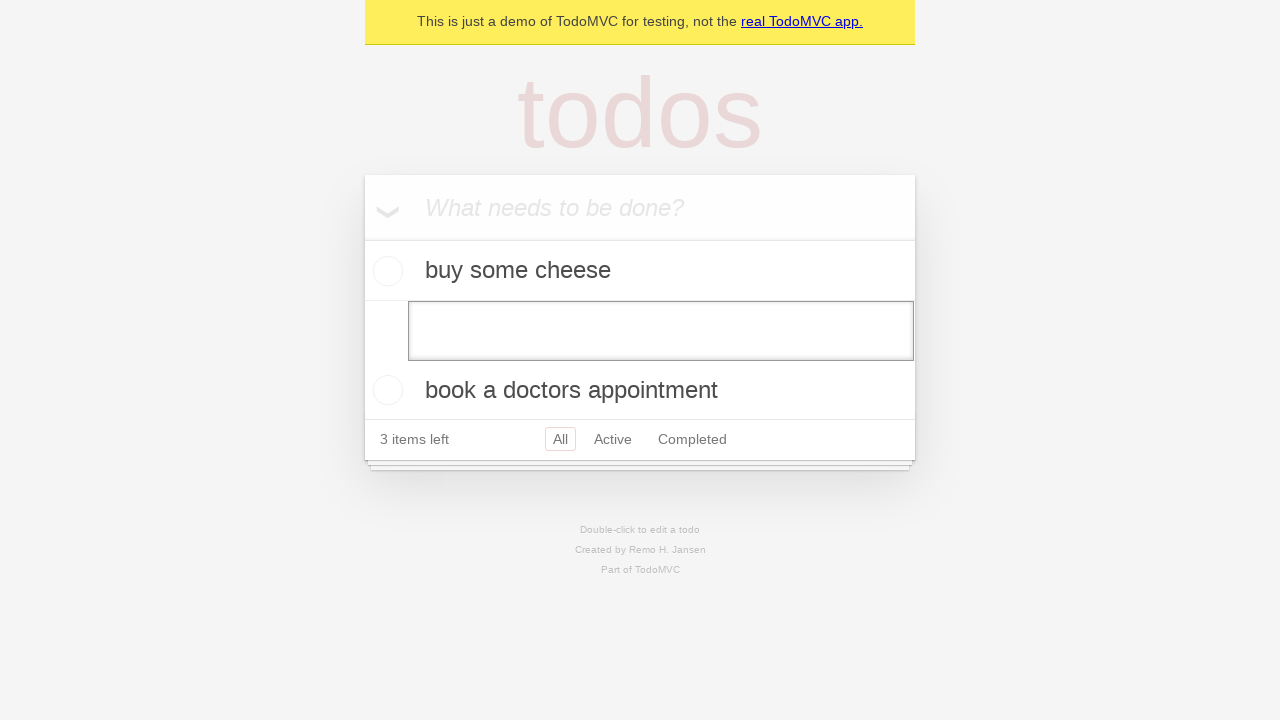

Pressed Enter to confirm edit, removing todo item with empty text on internal:testid=[data-testid="todo-item"s] >> nth=1 >> internal:role=textbox[nam
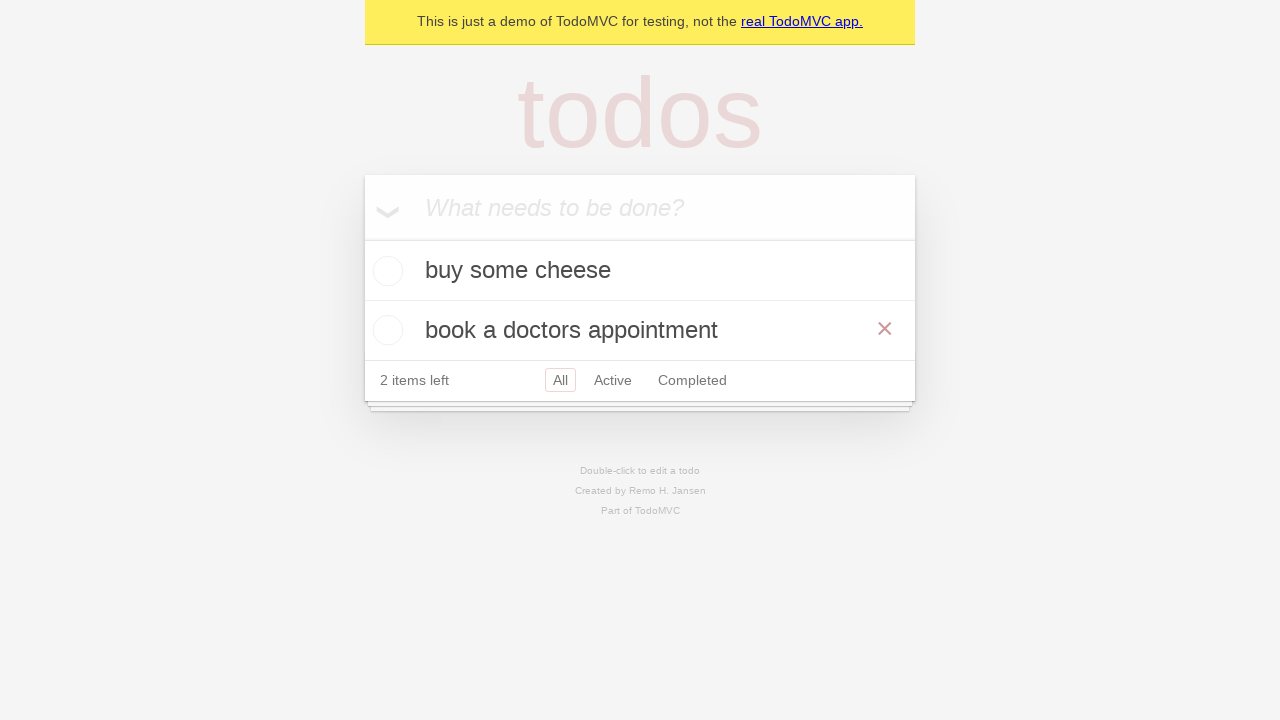

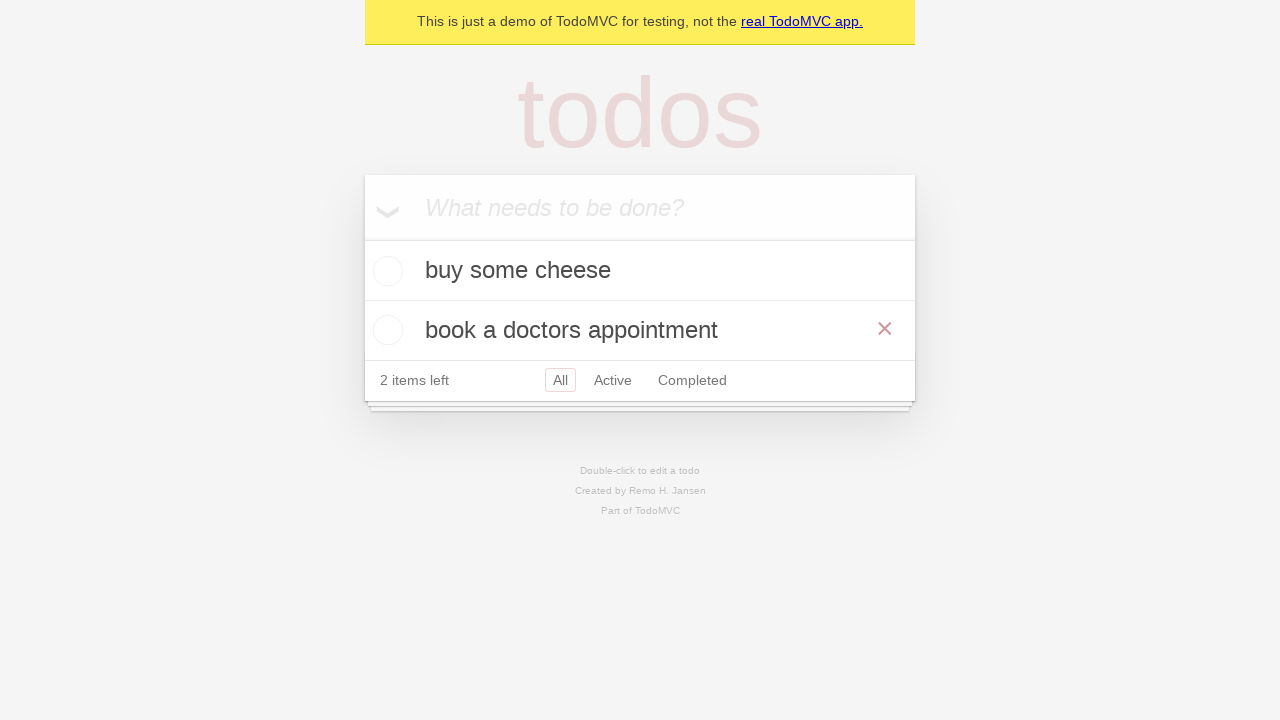